Tests browser navigation commands (back, forward, refresh) and multi-window/tab management by opening multiple Selenium documentation pages in new tabs and windows, then closing them systematically.

Starting URL: https://www.selenium.dev/

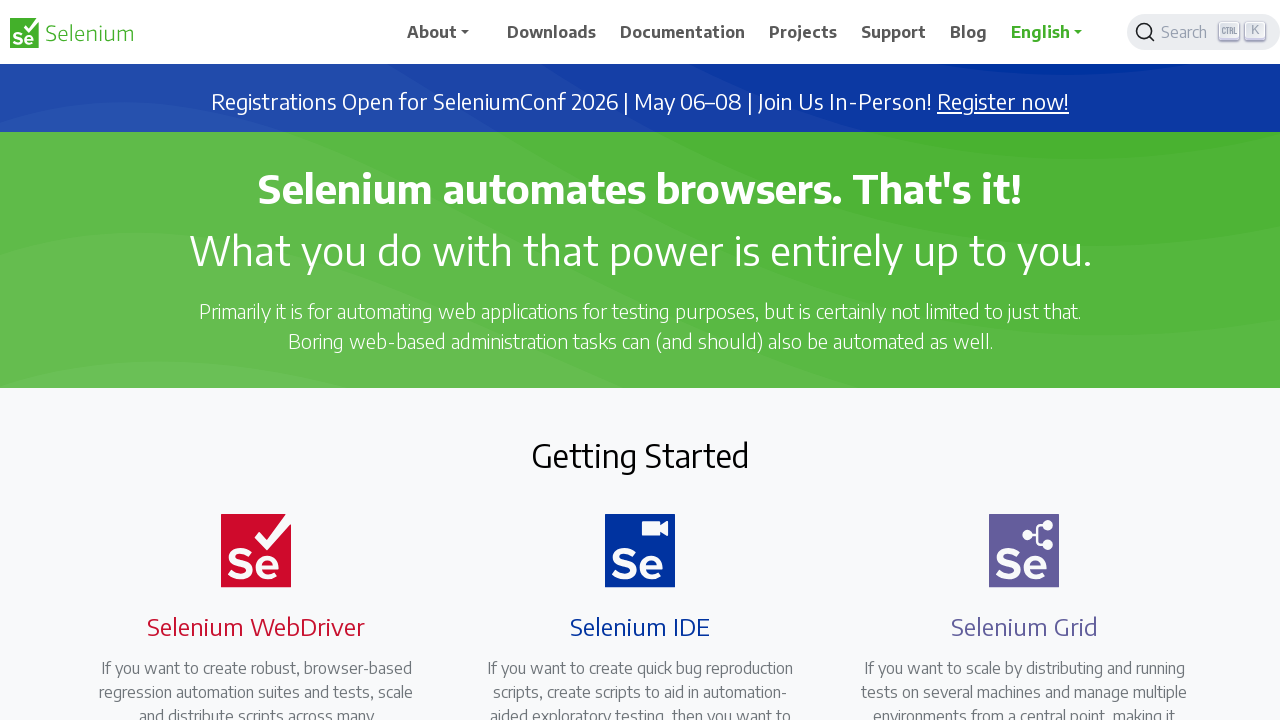

Navigated to Selenium downloads page
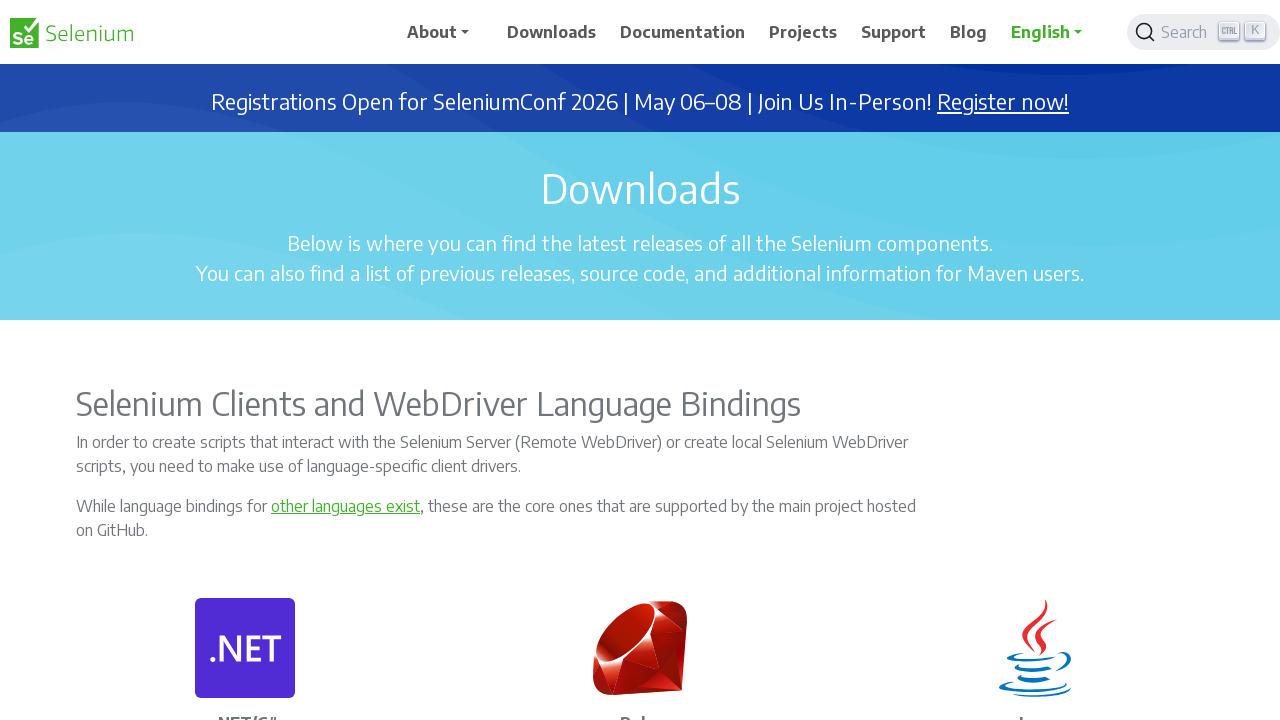

Navigated back to previous page (home)
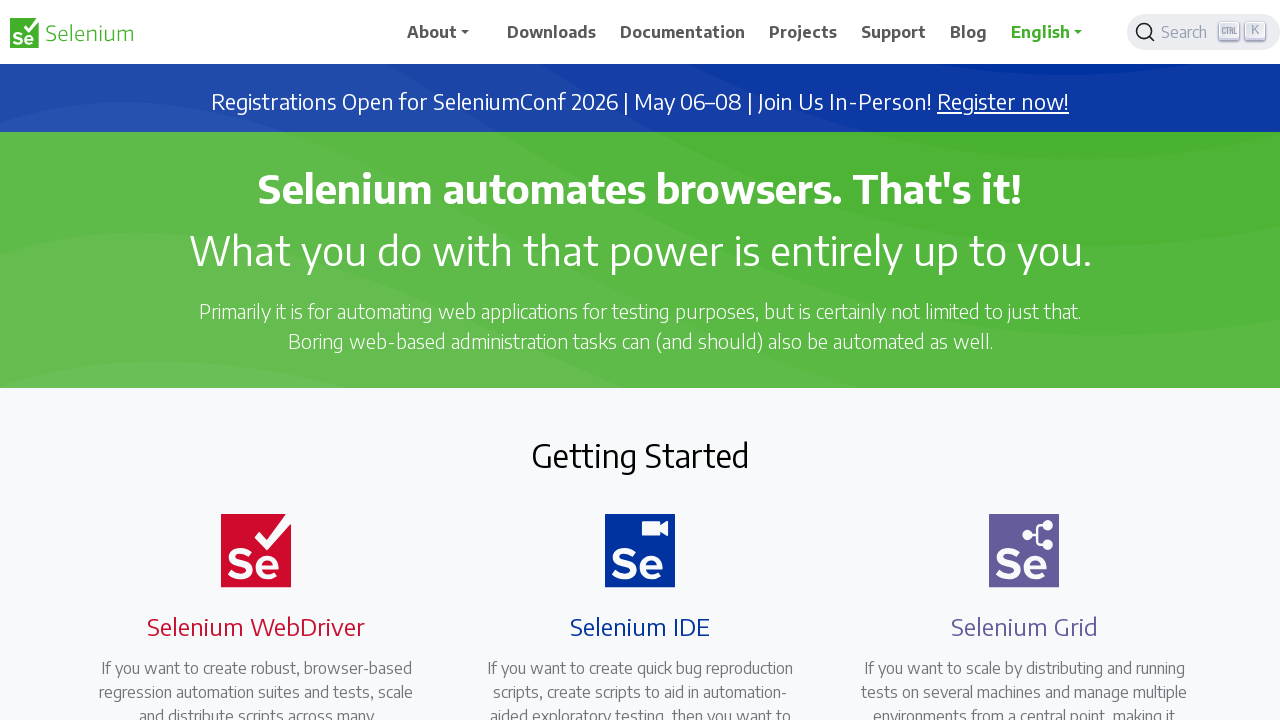

Navigated forward to downloads page
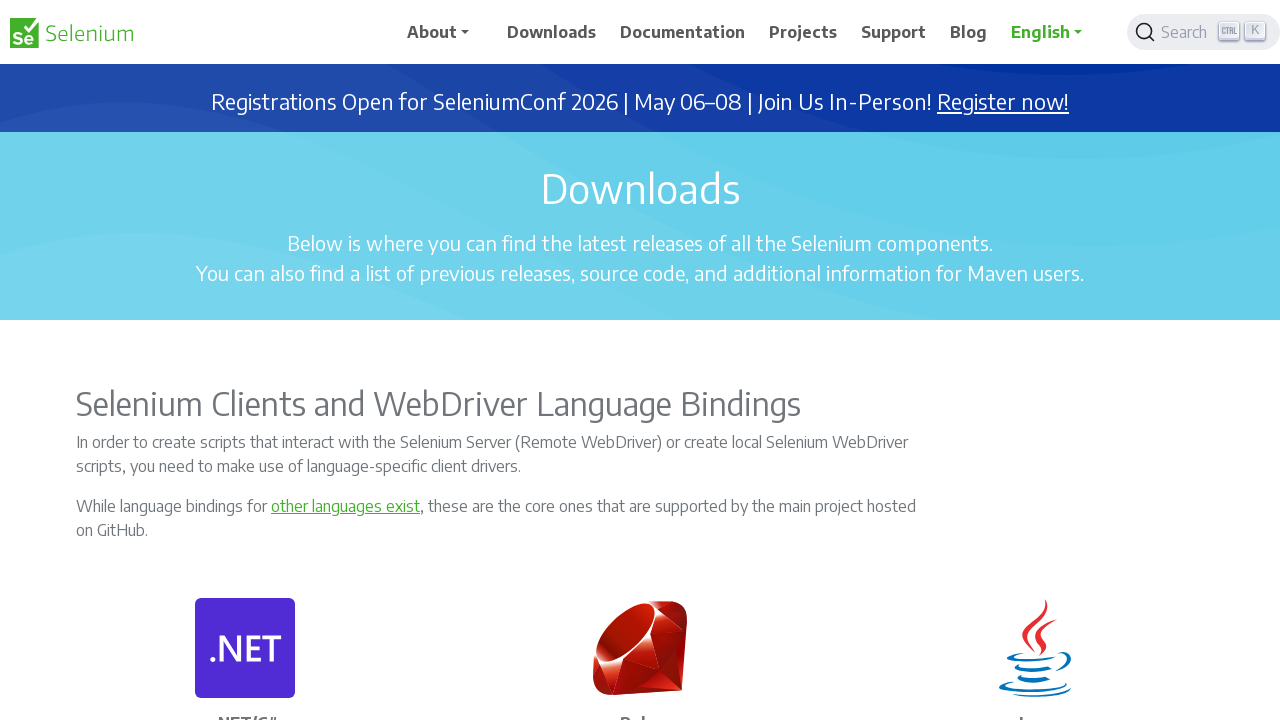

Refreshed downloads page
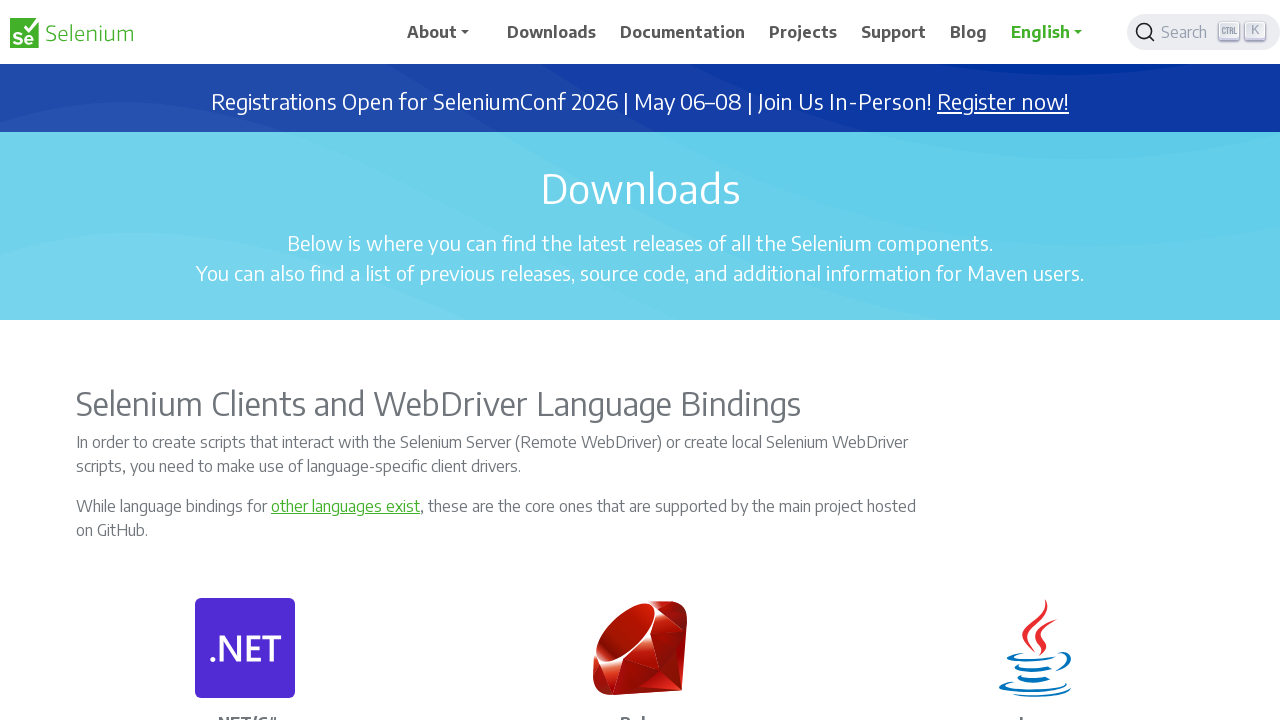

Opened new tab/page
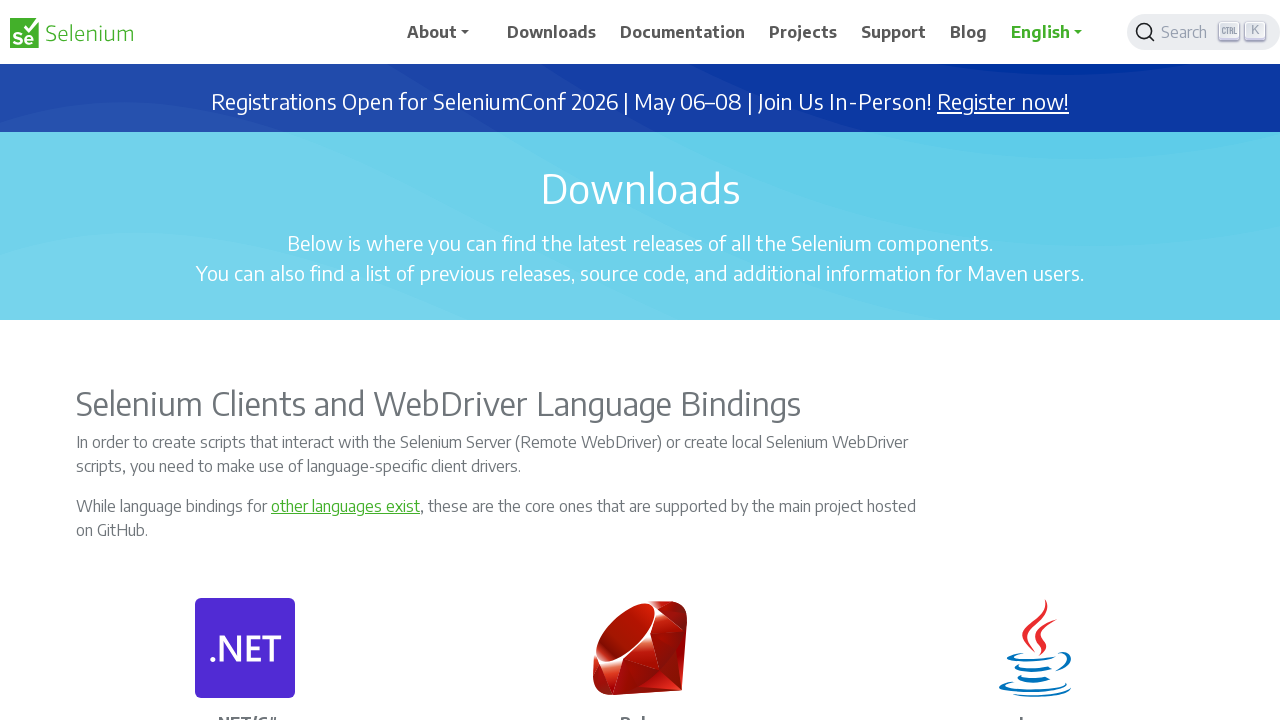

Navigated new tab to Selenium projects page
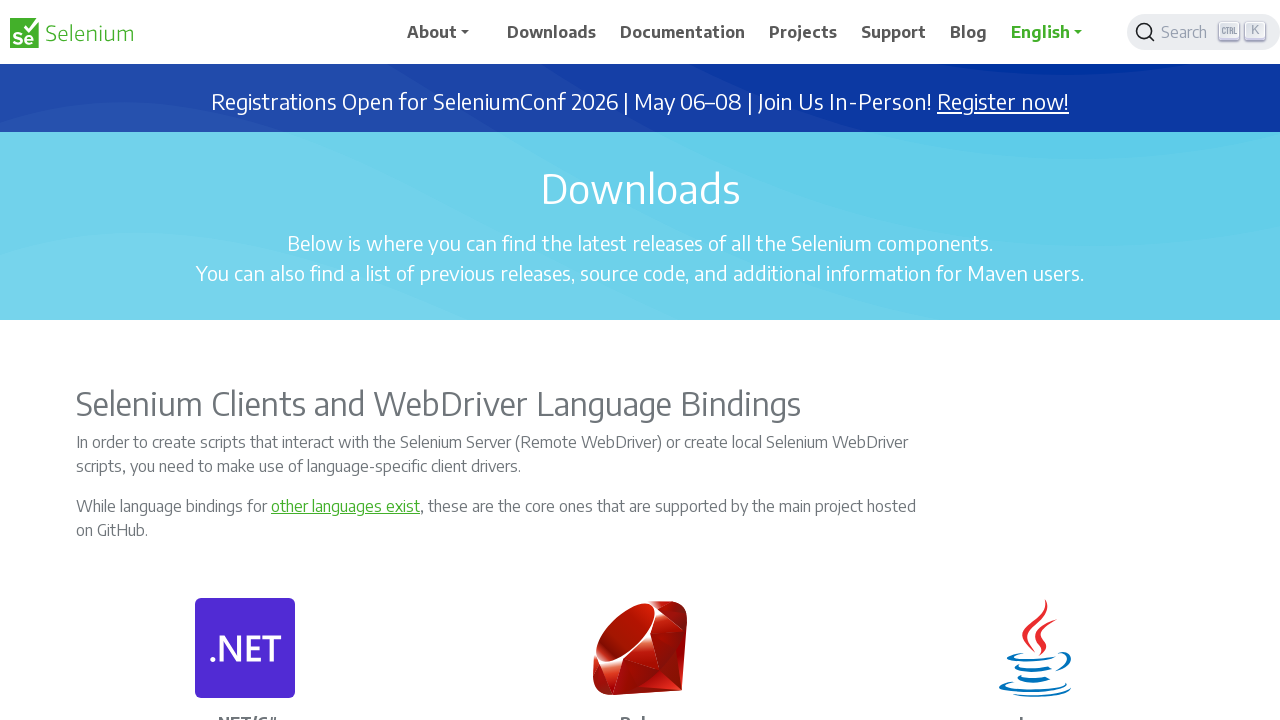

Opened another new tab/page
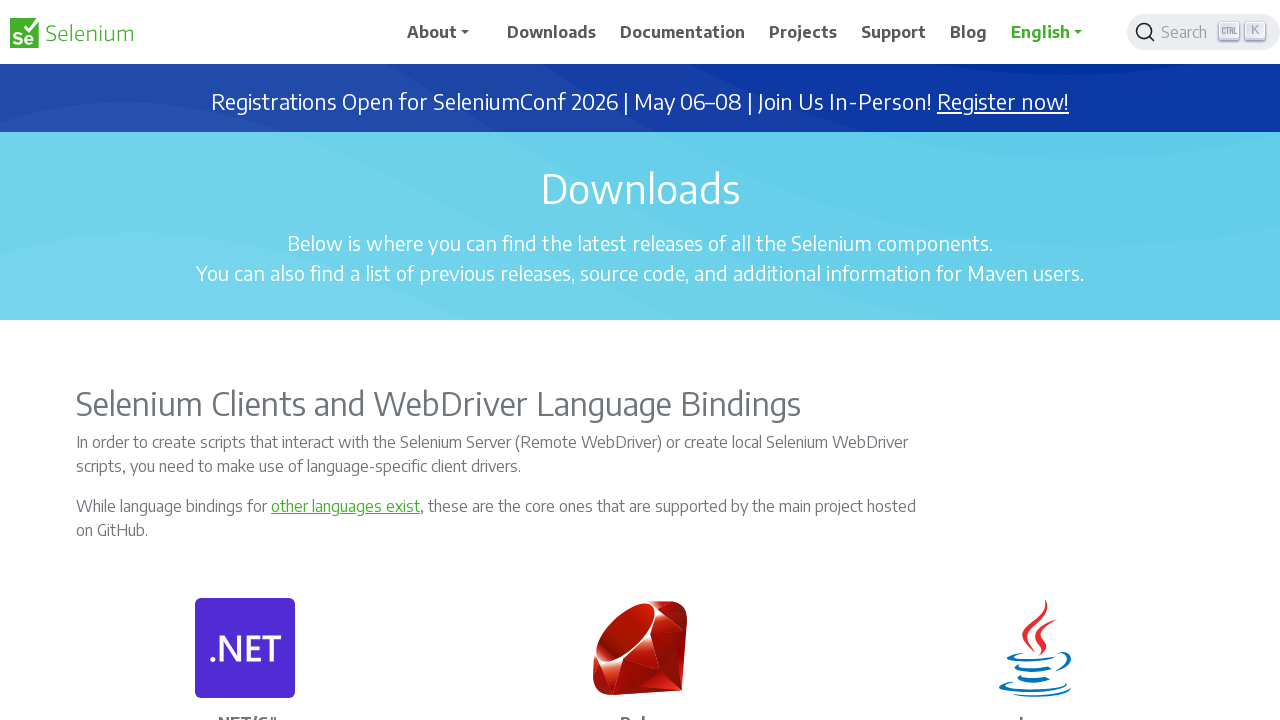

Navigated new tab to Selenium documentation page
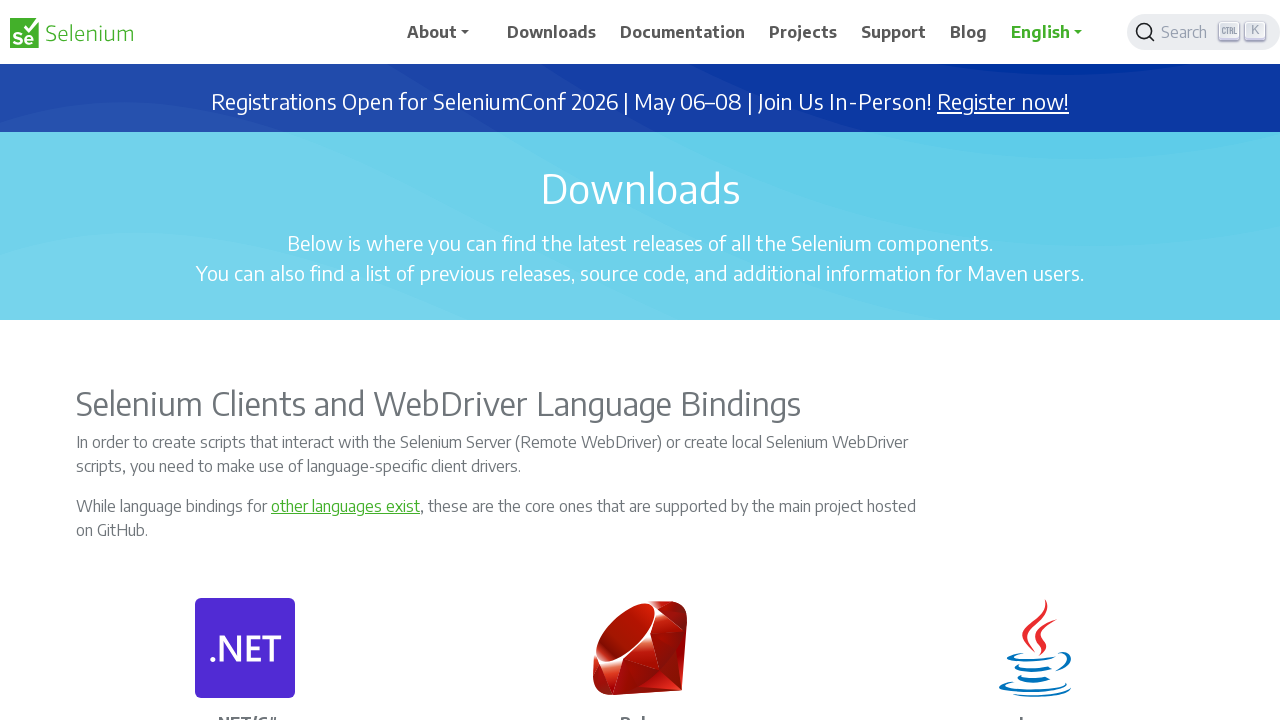

Closed documentation tab
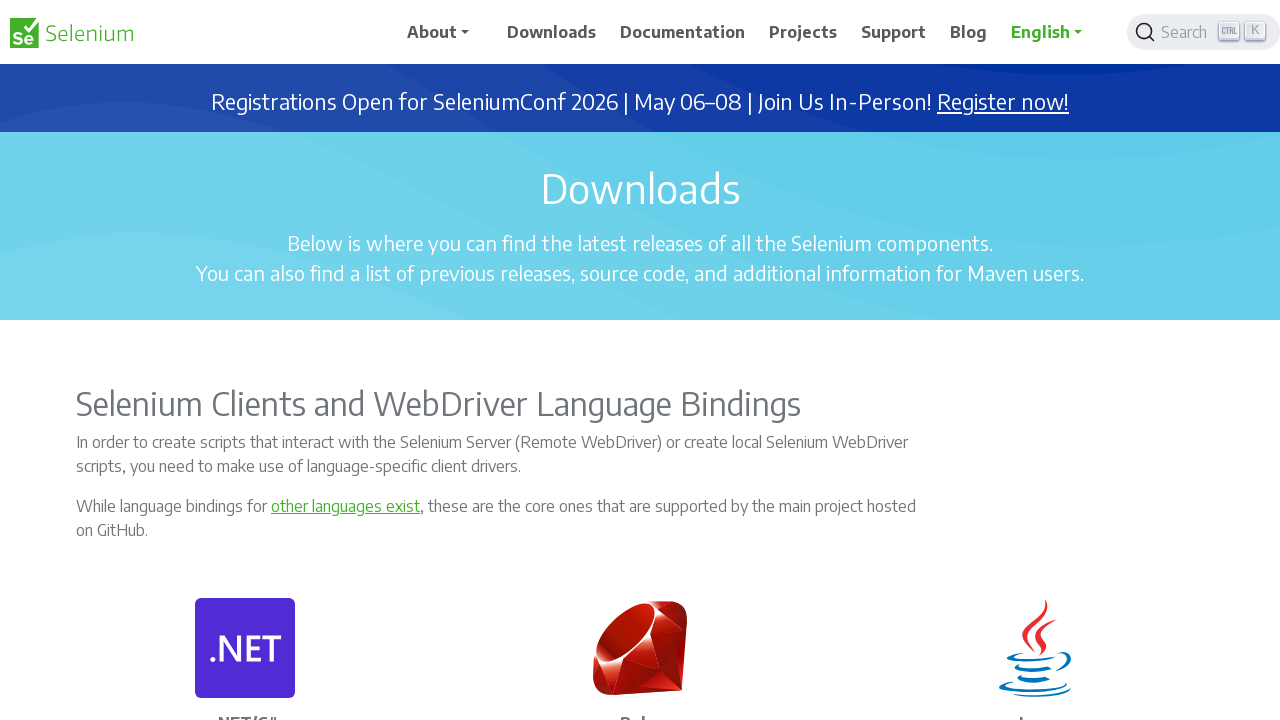

Brought original page to front
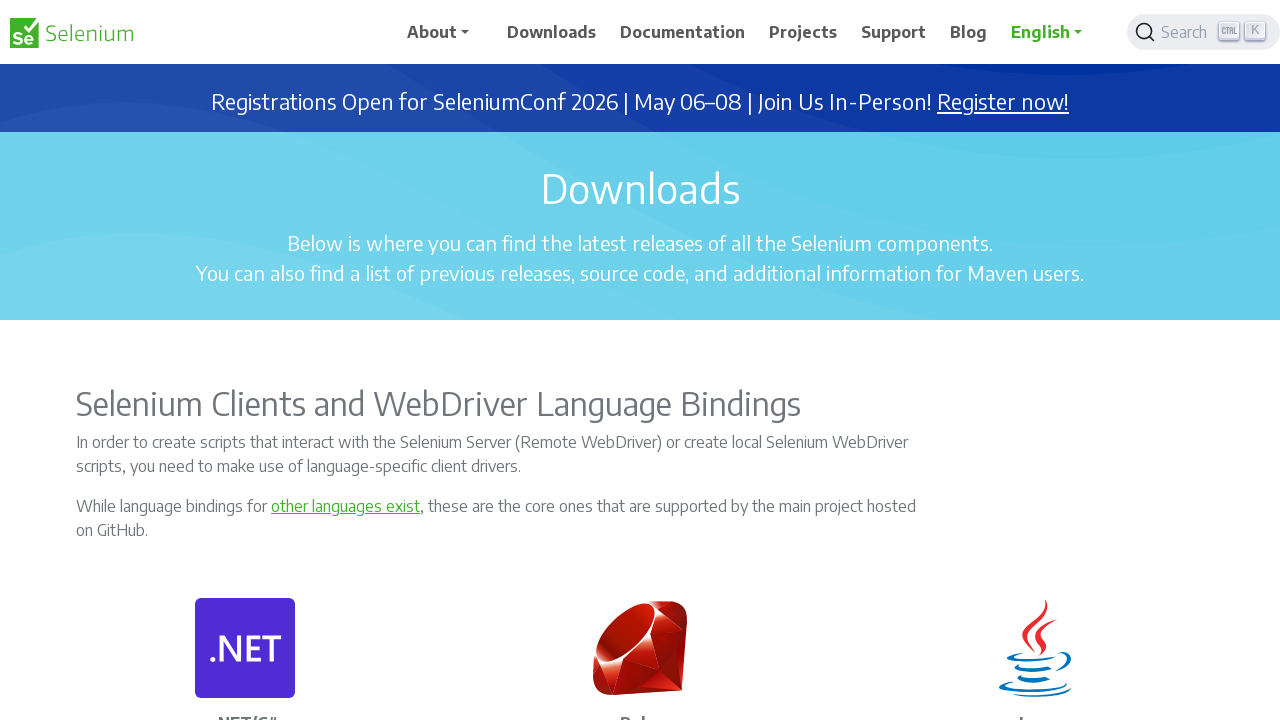

Navigated original page to Selenium home
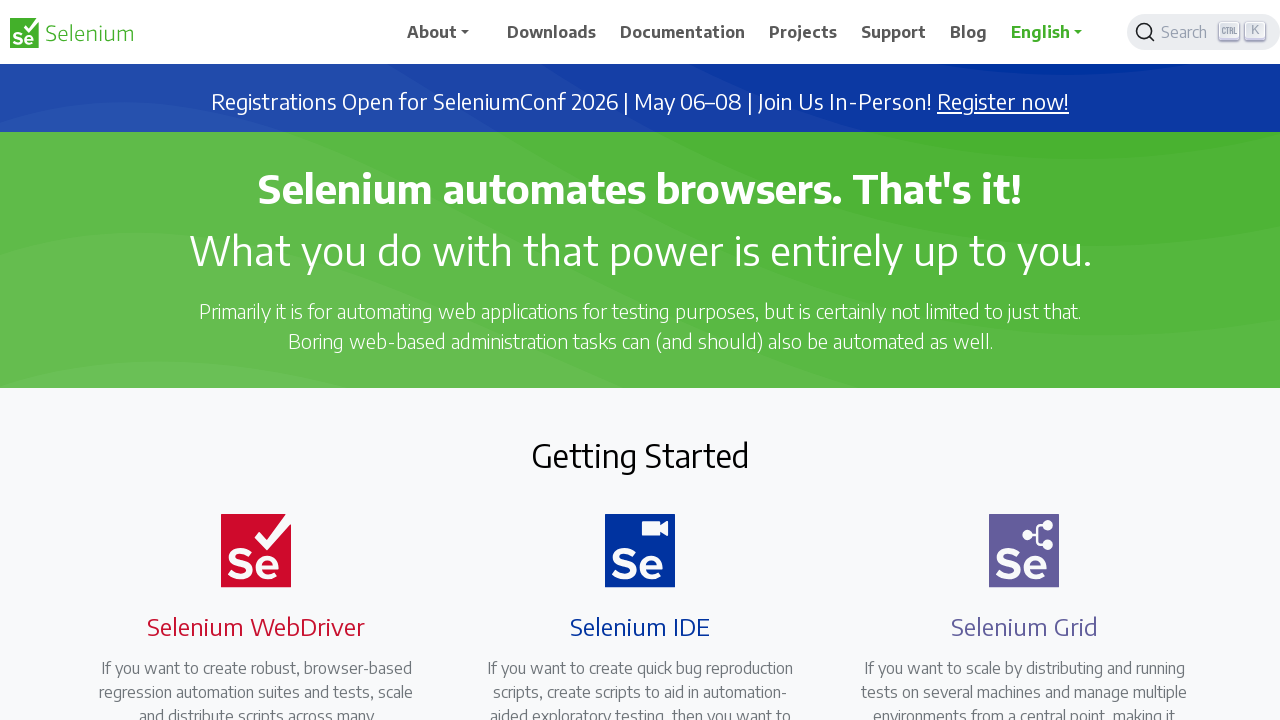

Opened first new tab
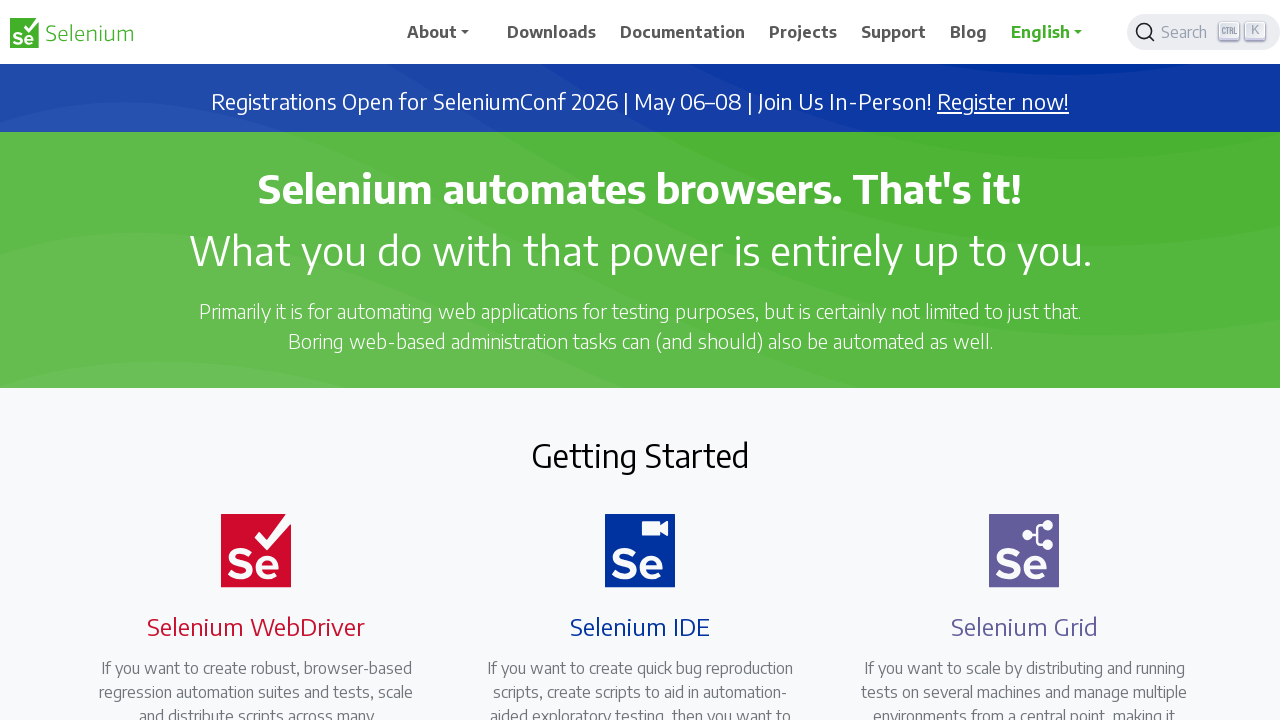

Navigated first new tab to downloads page
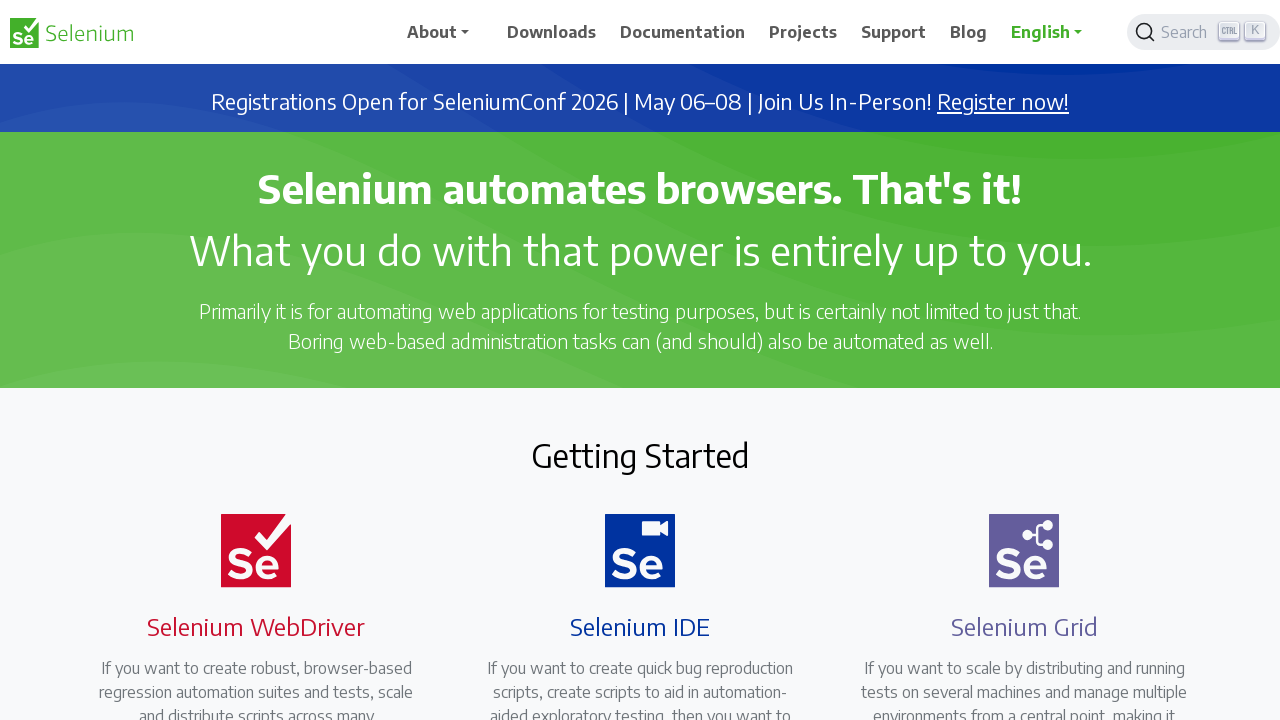

Opened second new tab
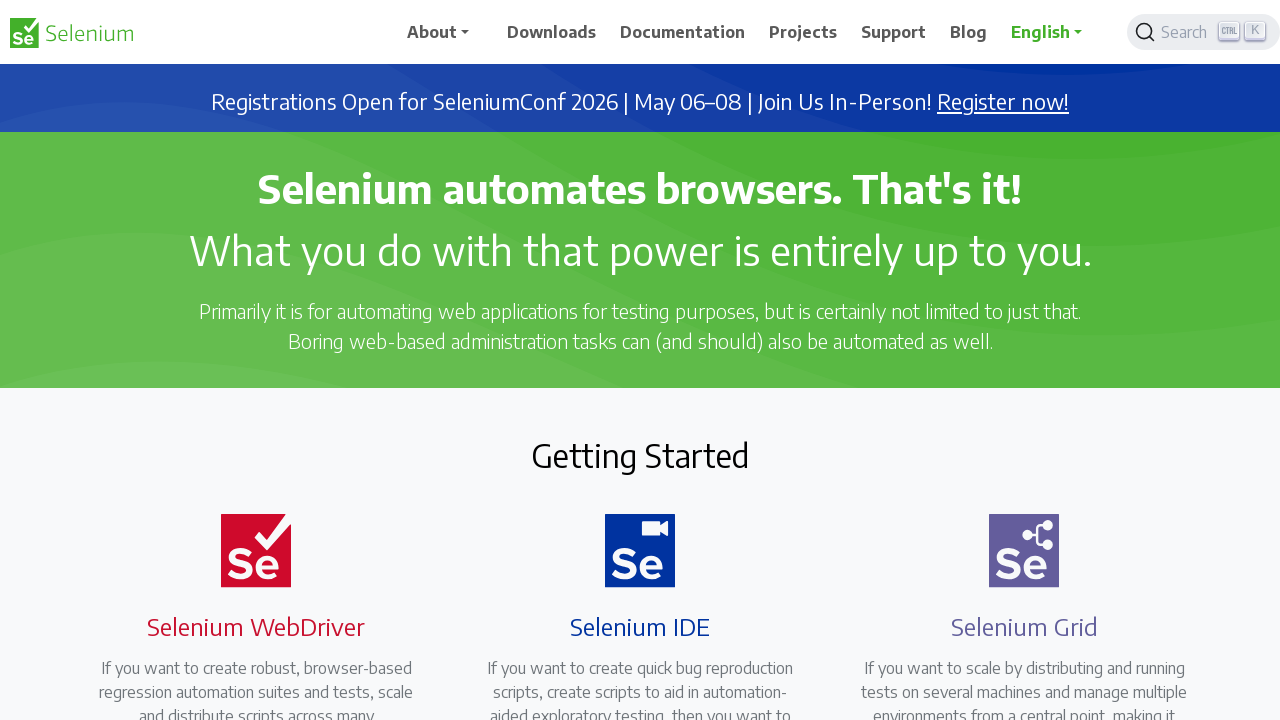

Navigated second new tab to projects page
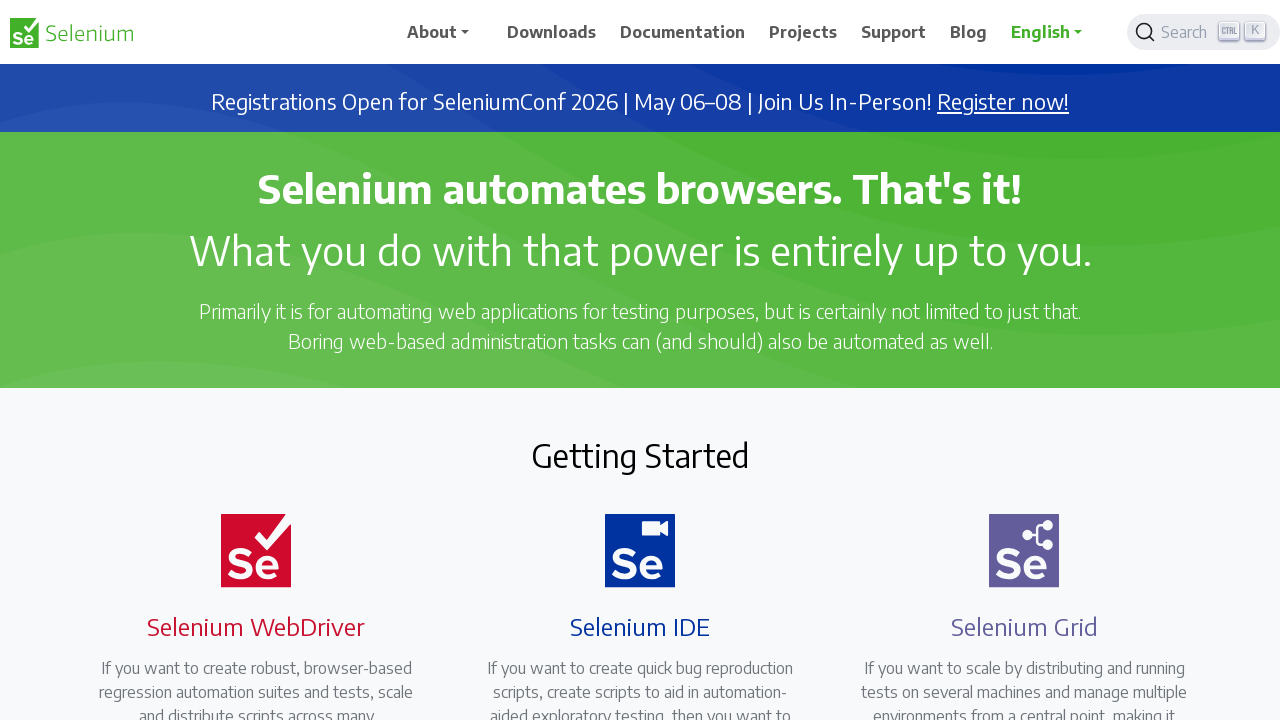

Opened third new tab
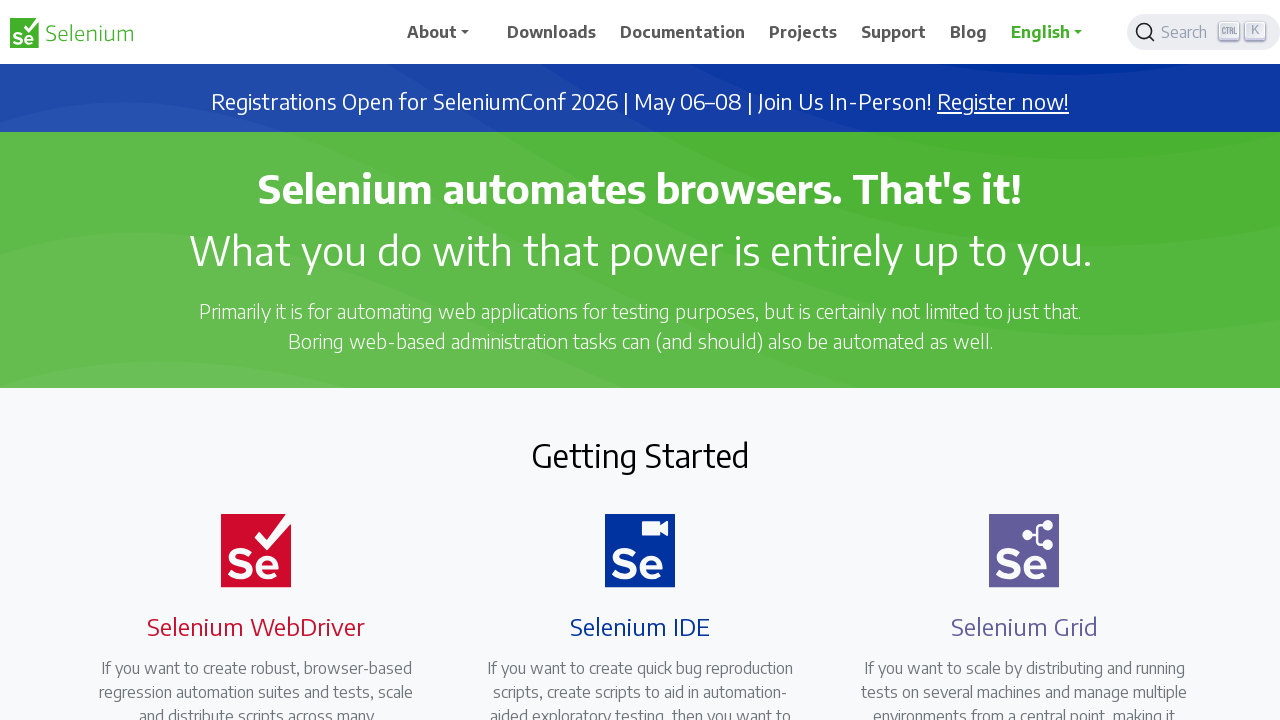

Navigated third new tab to documentation page
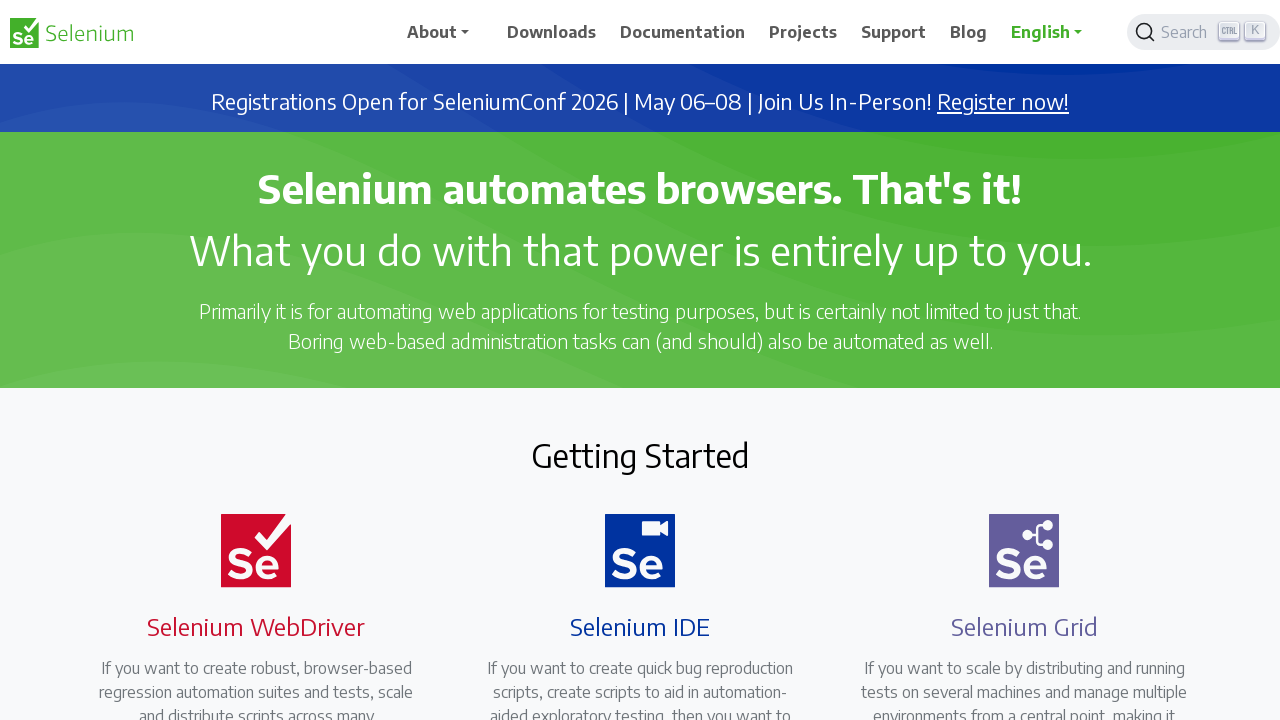

Closed third tab (documentation)
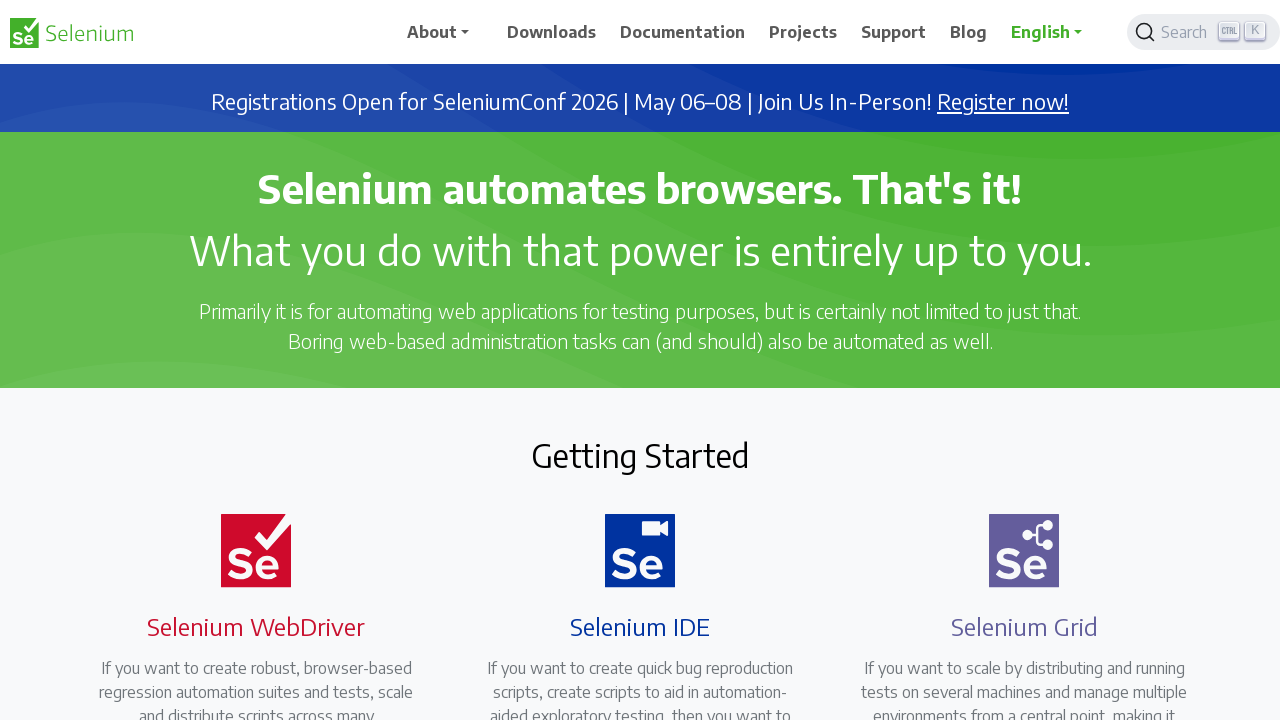

Closed second tab (projects)
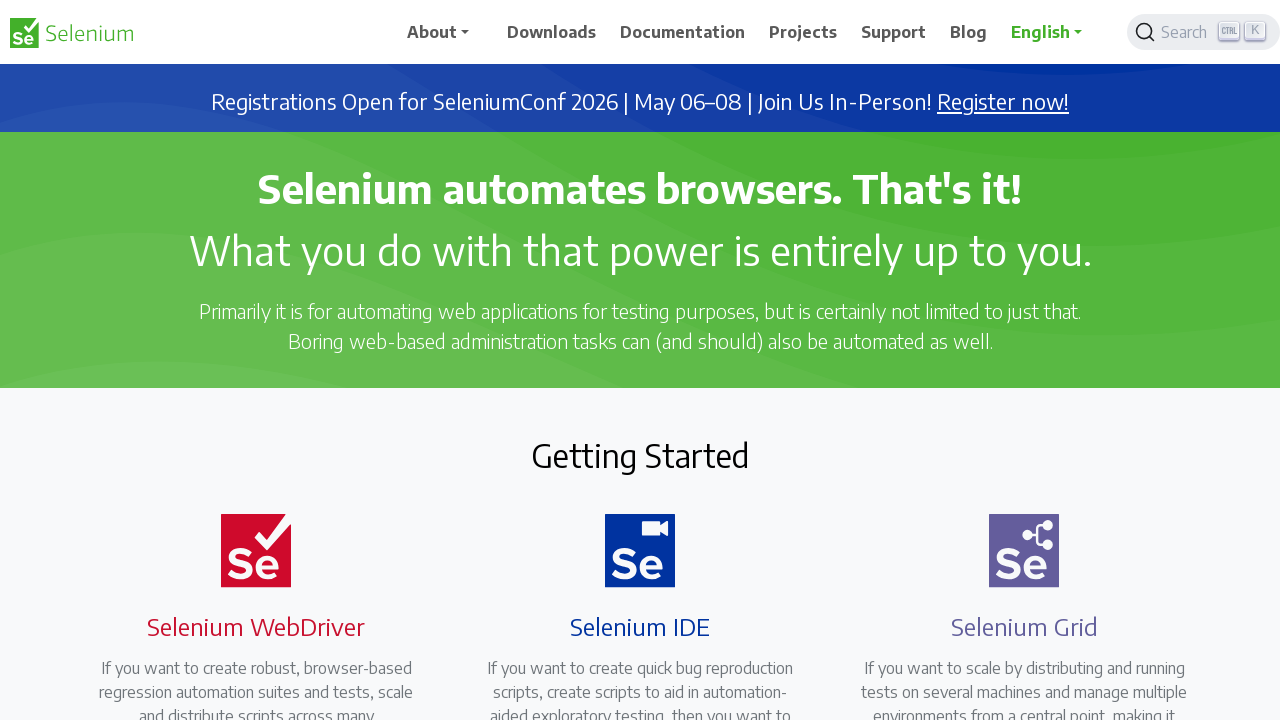

Closed first tab (downloads)
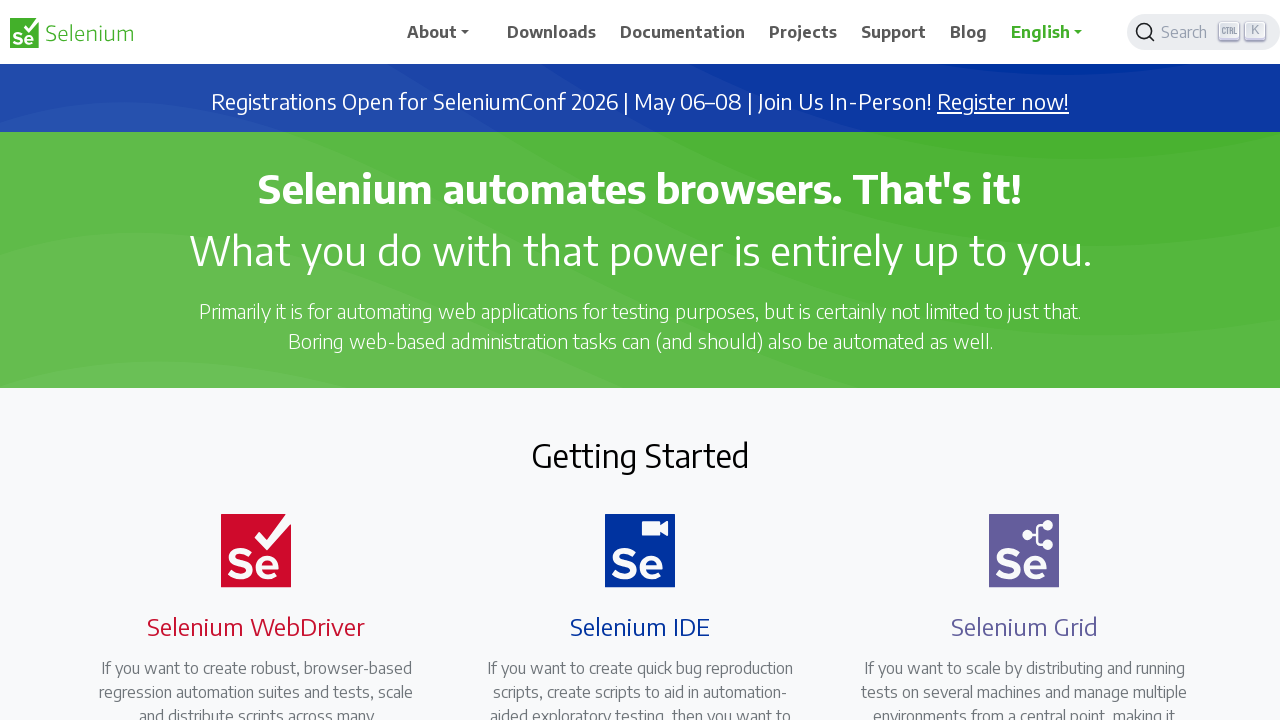

Closed second page (projects from first demo)
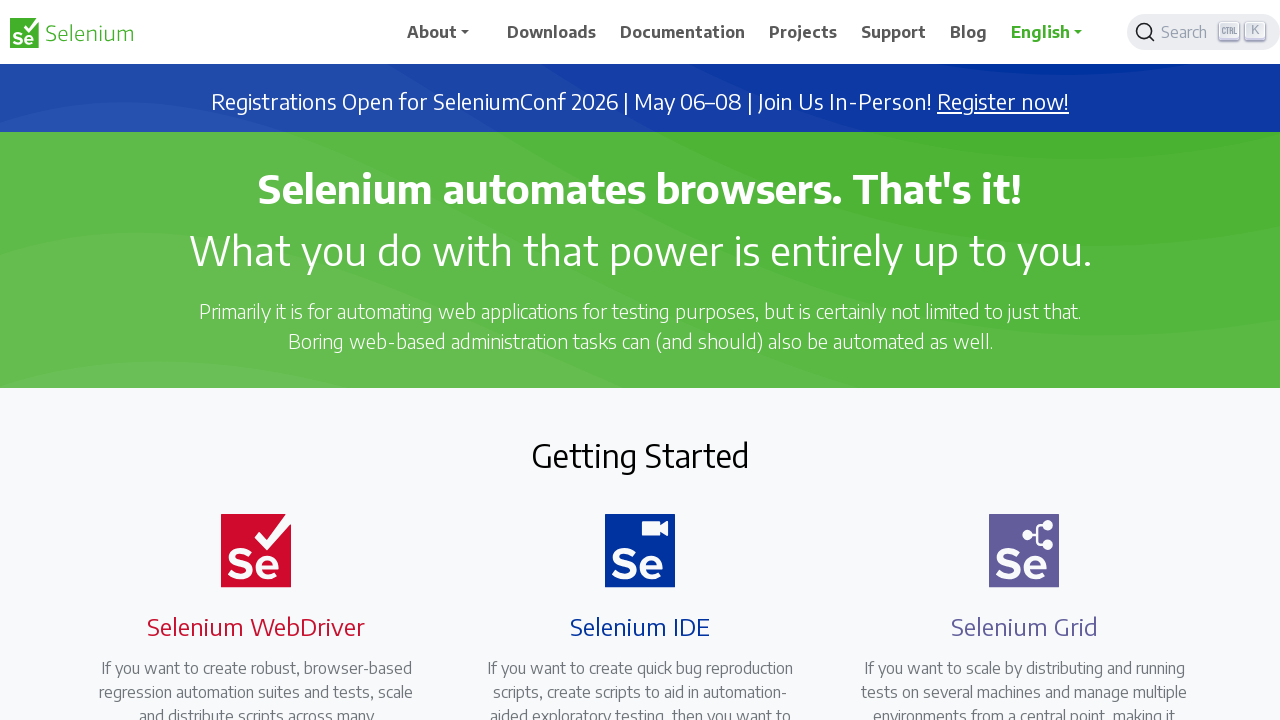

Brought original page to front as final state
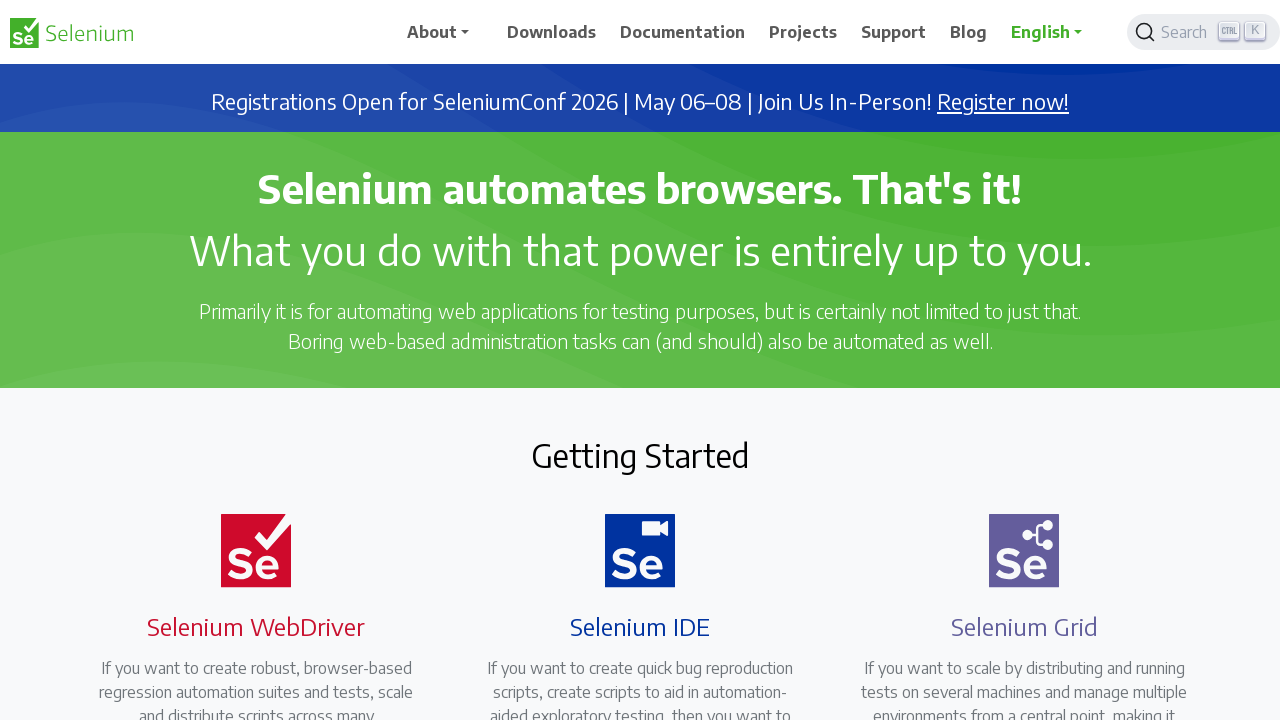

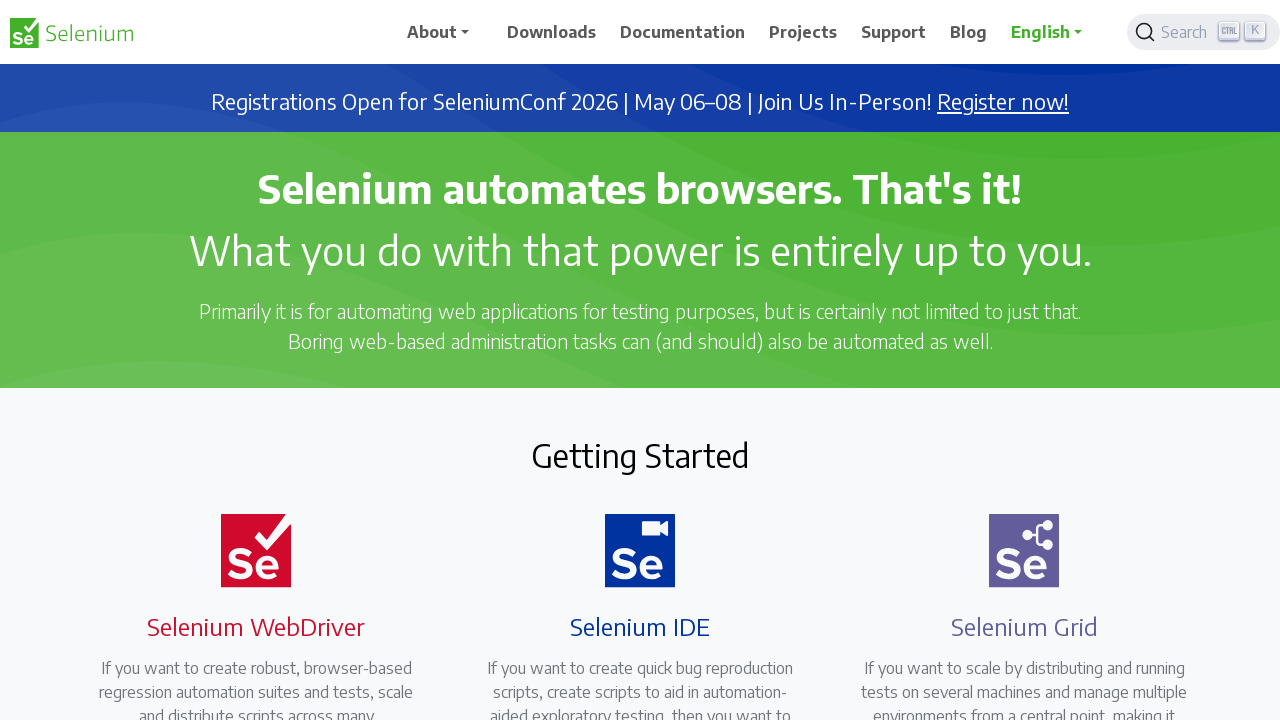